Tests JavaScript prompt alert functionality by navigating to the text input alert tab, triggering the alert, entering a name, and accepting the prompt.

Starting URL: https://demo.automationtesting.in/Alerts.html

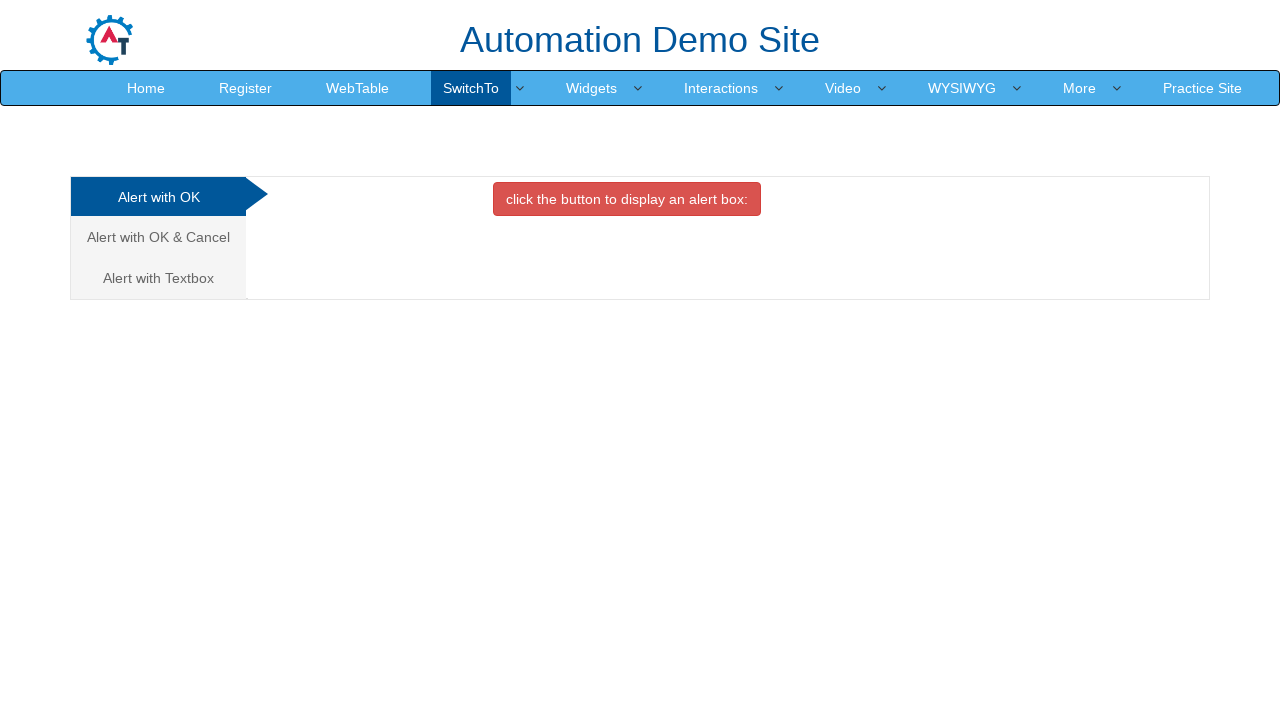

Set viewport size to 1920x1080
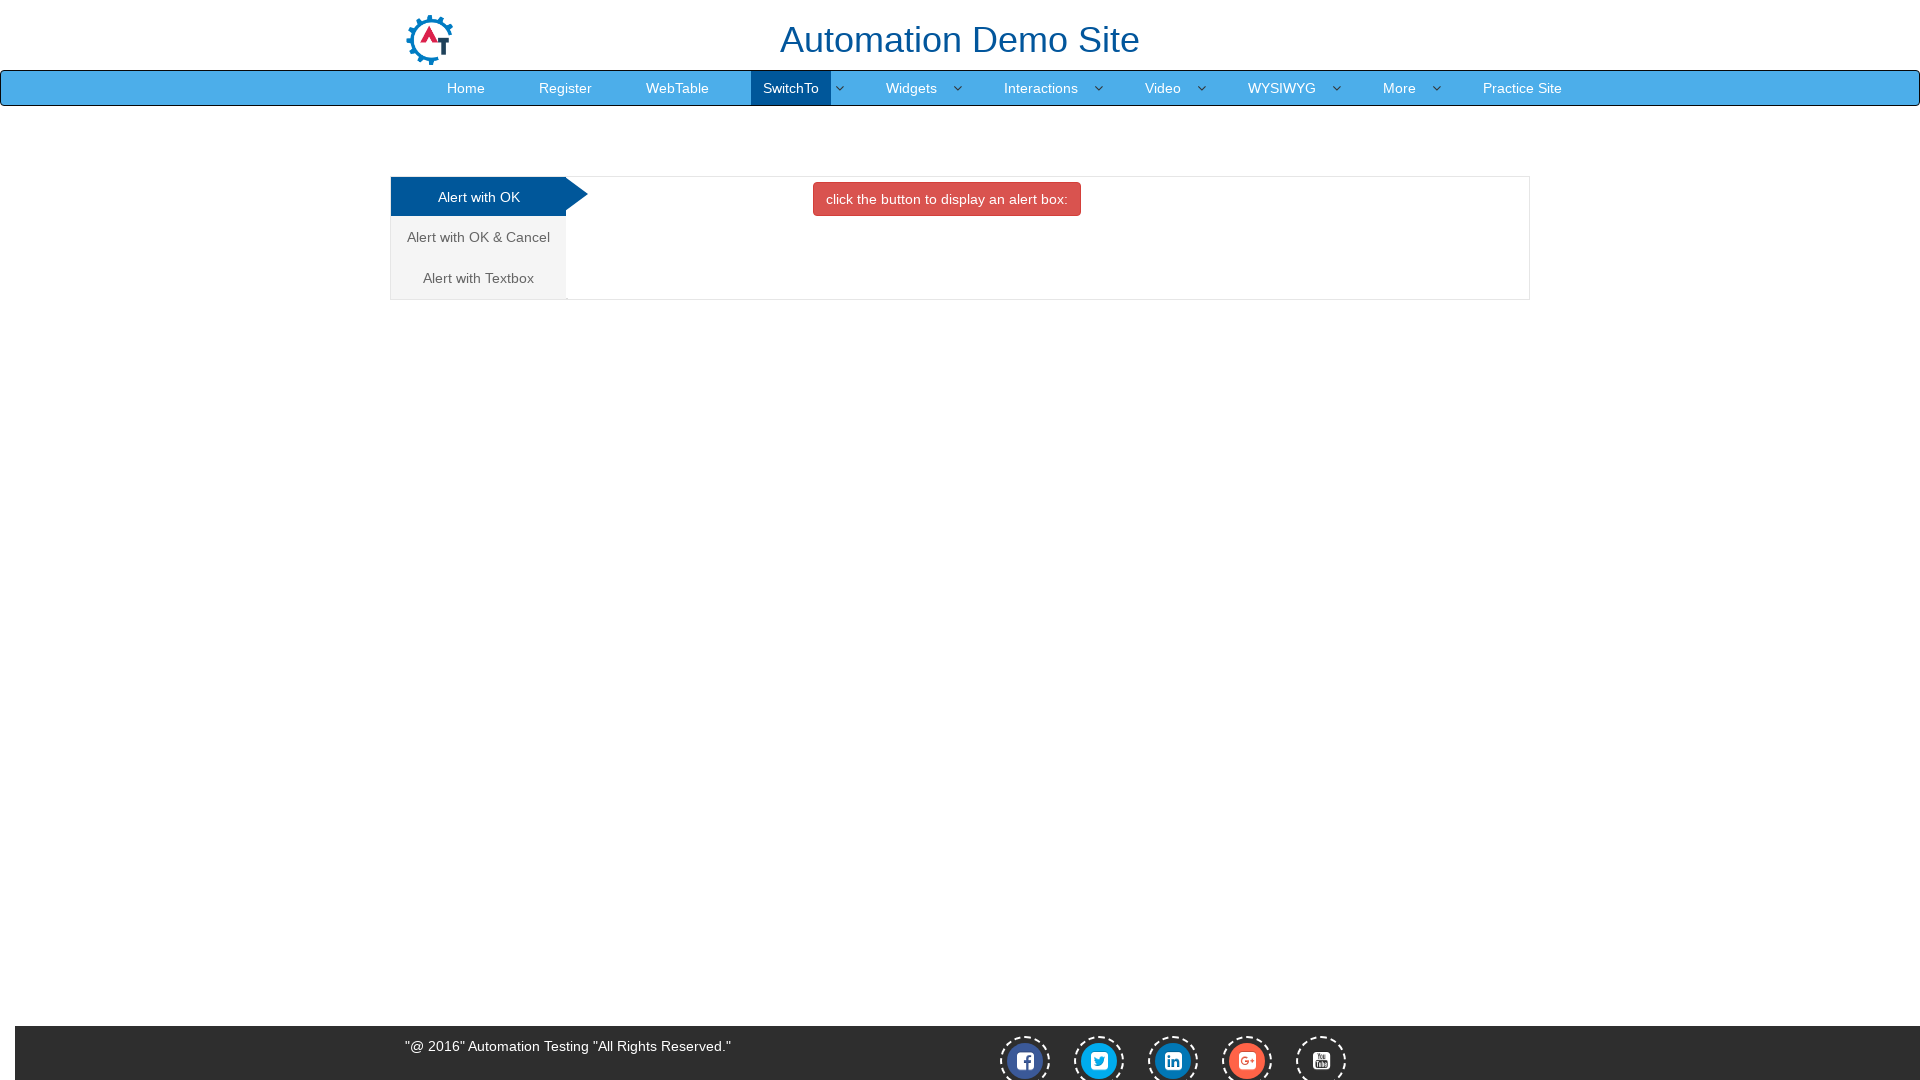

Clicked on the 'Alert with Text Box' tab at (478, 278) on xpath=/html/body/div[1]/div/div/div/div[1]/ul/li[3]/a
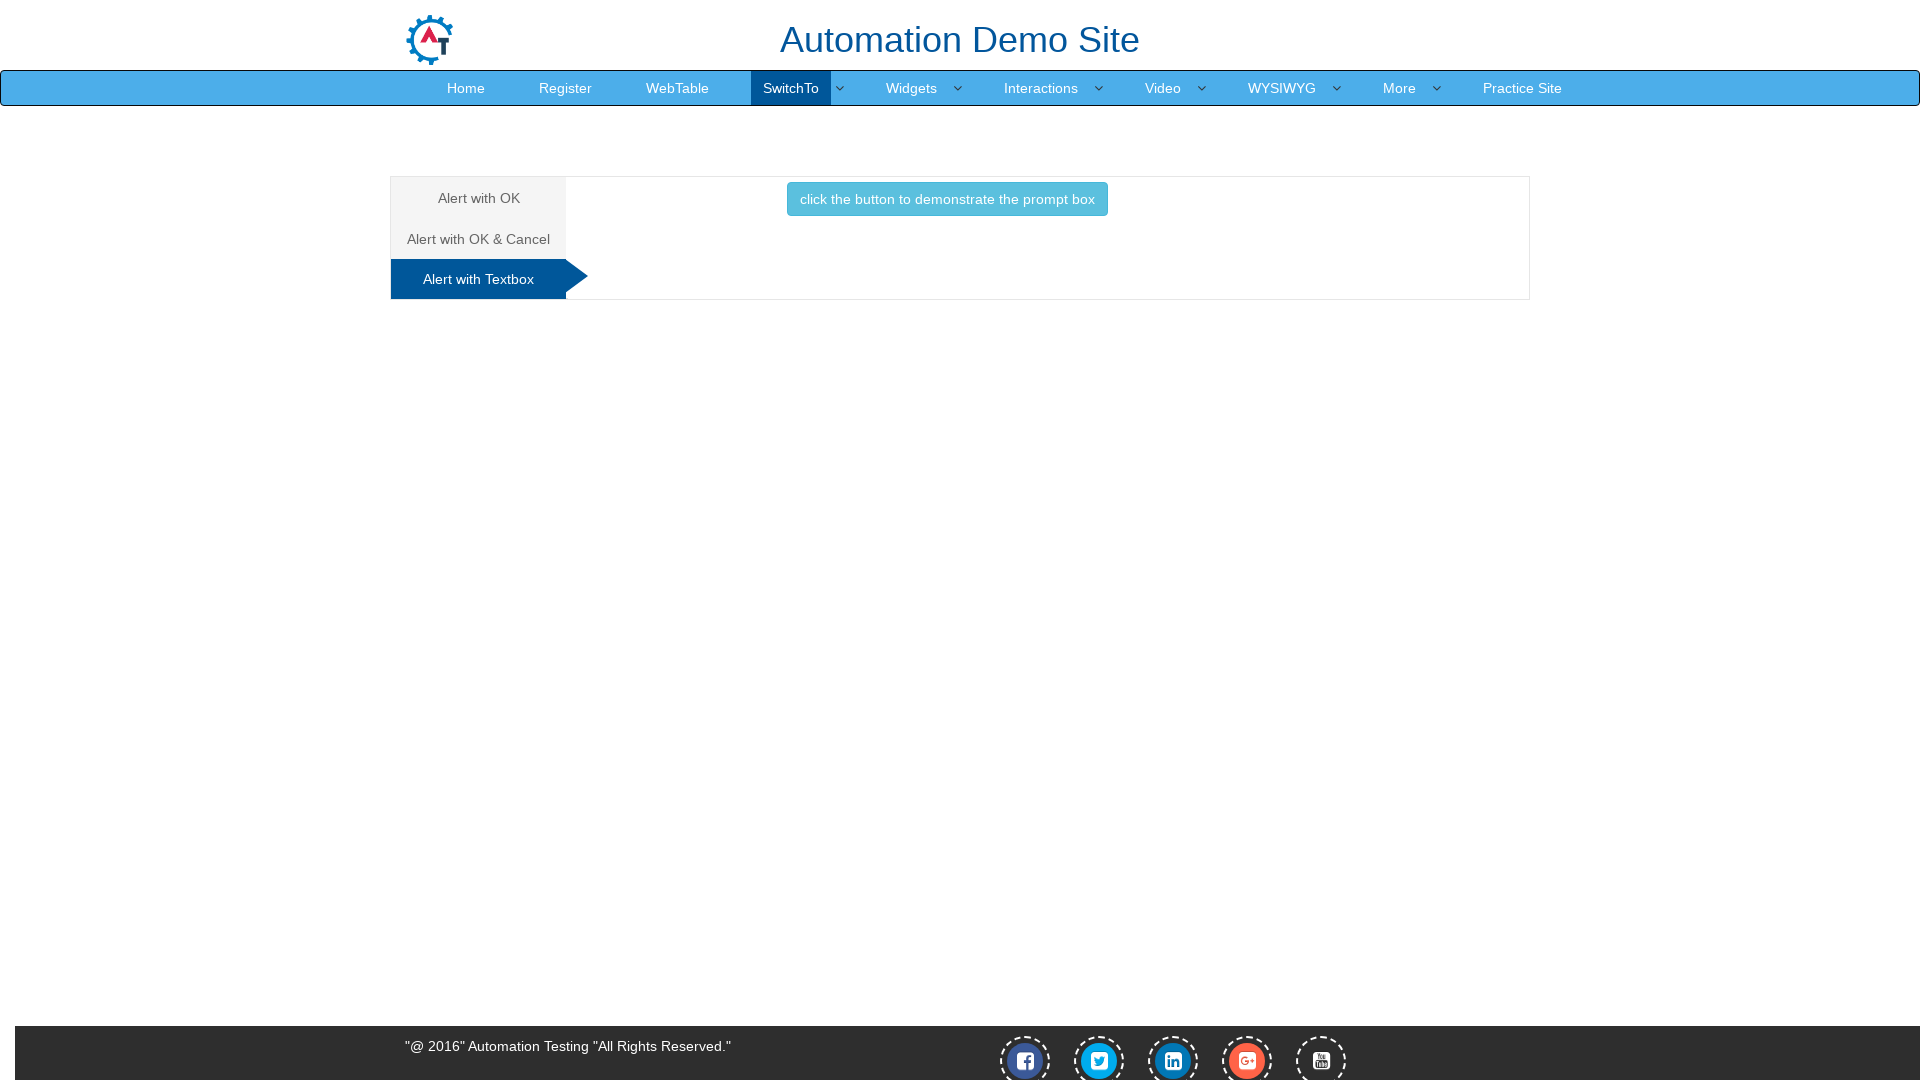

Clicked button to trigger prompt alert at (947, 199) on xpath=//*[@id='Textbox']/button
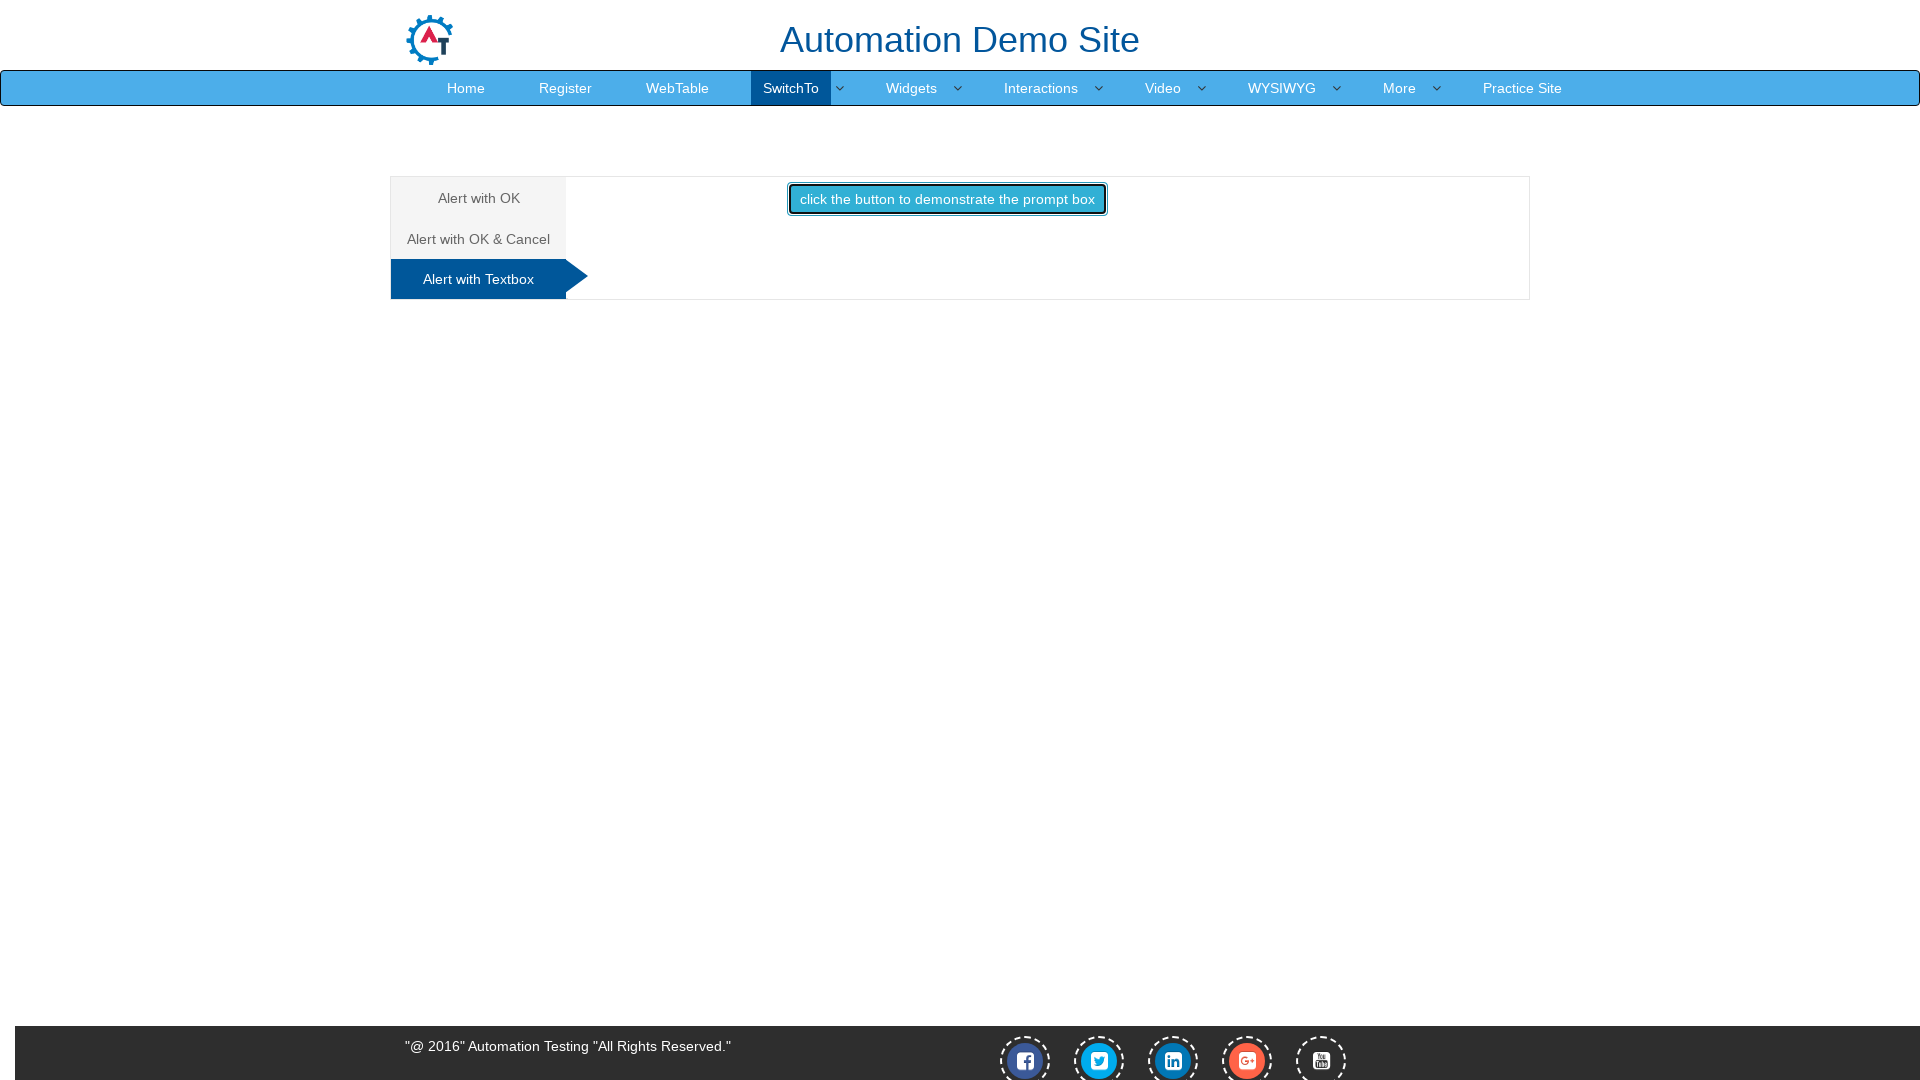

Set up dialog handler for accepting prompt
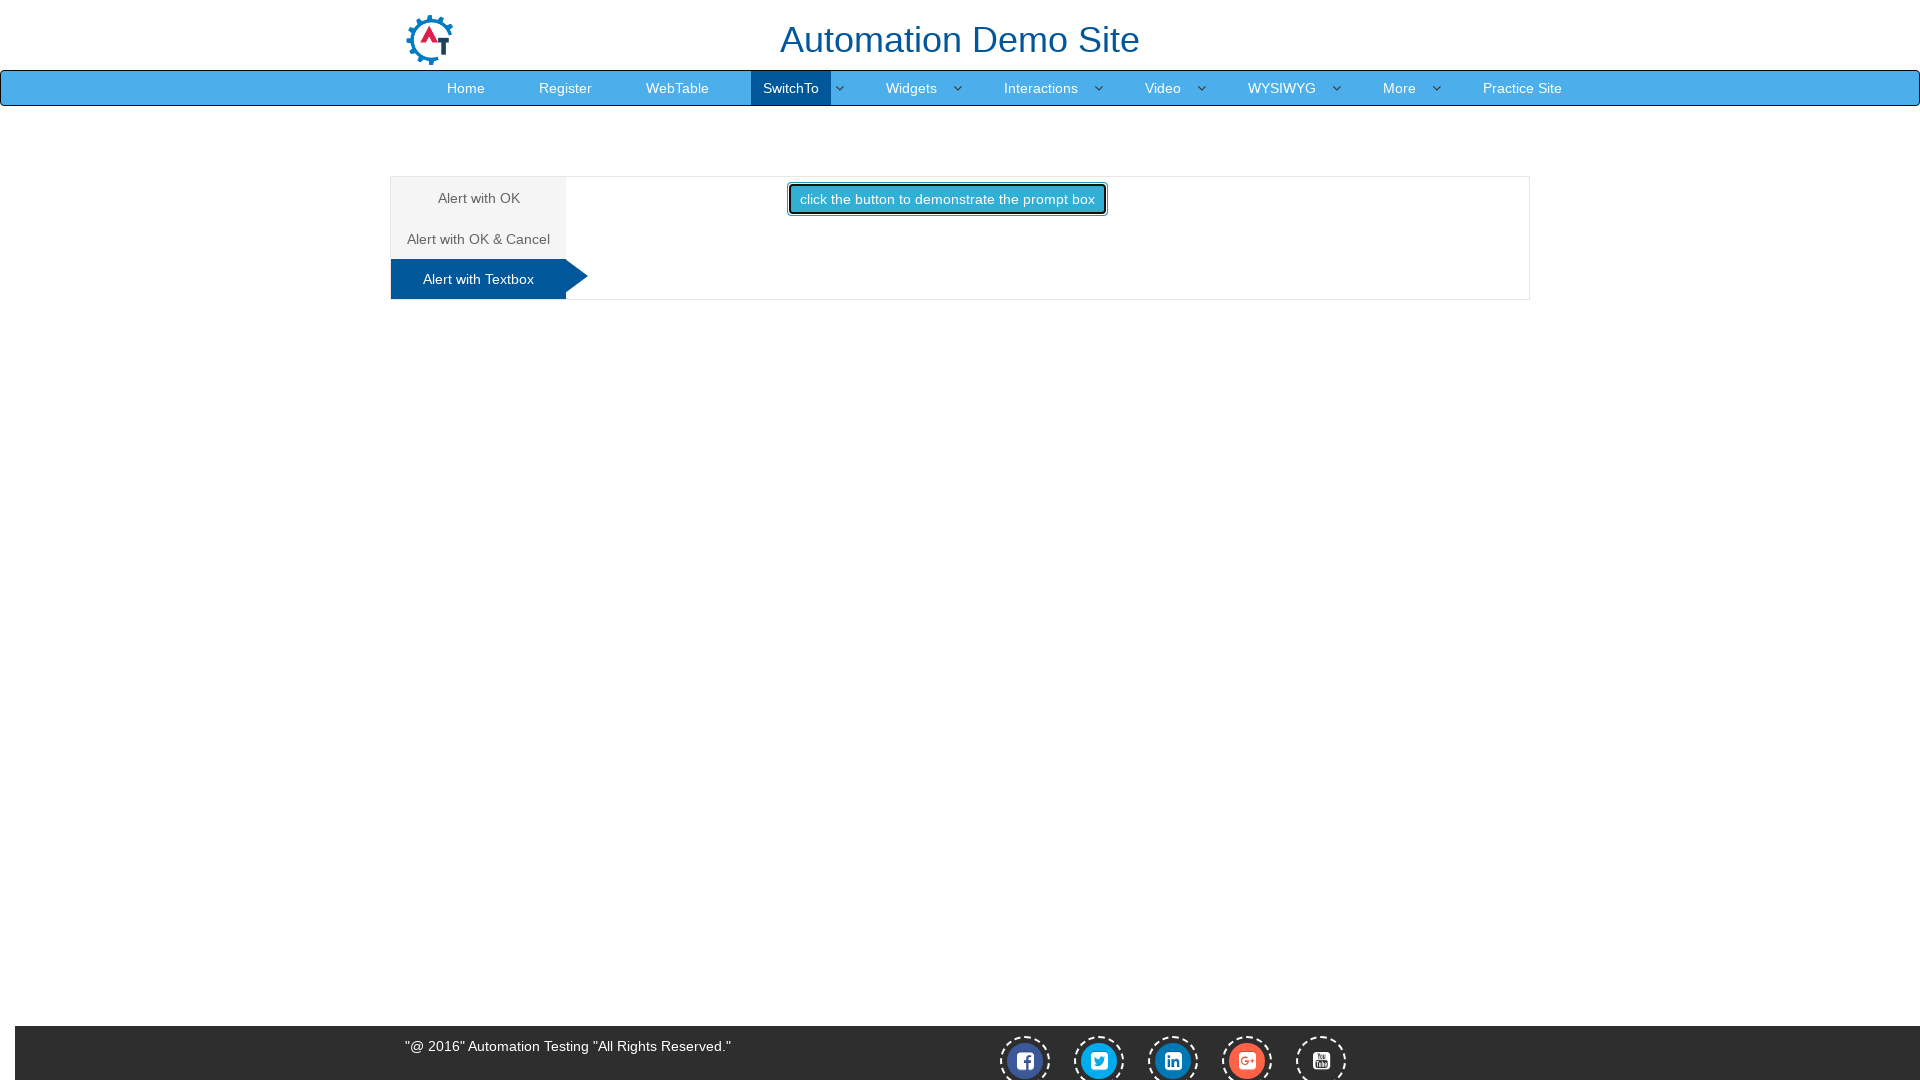

Removed previous dialog listener
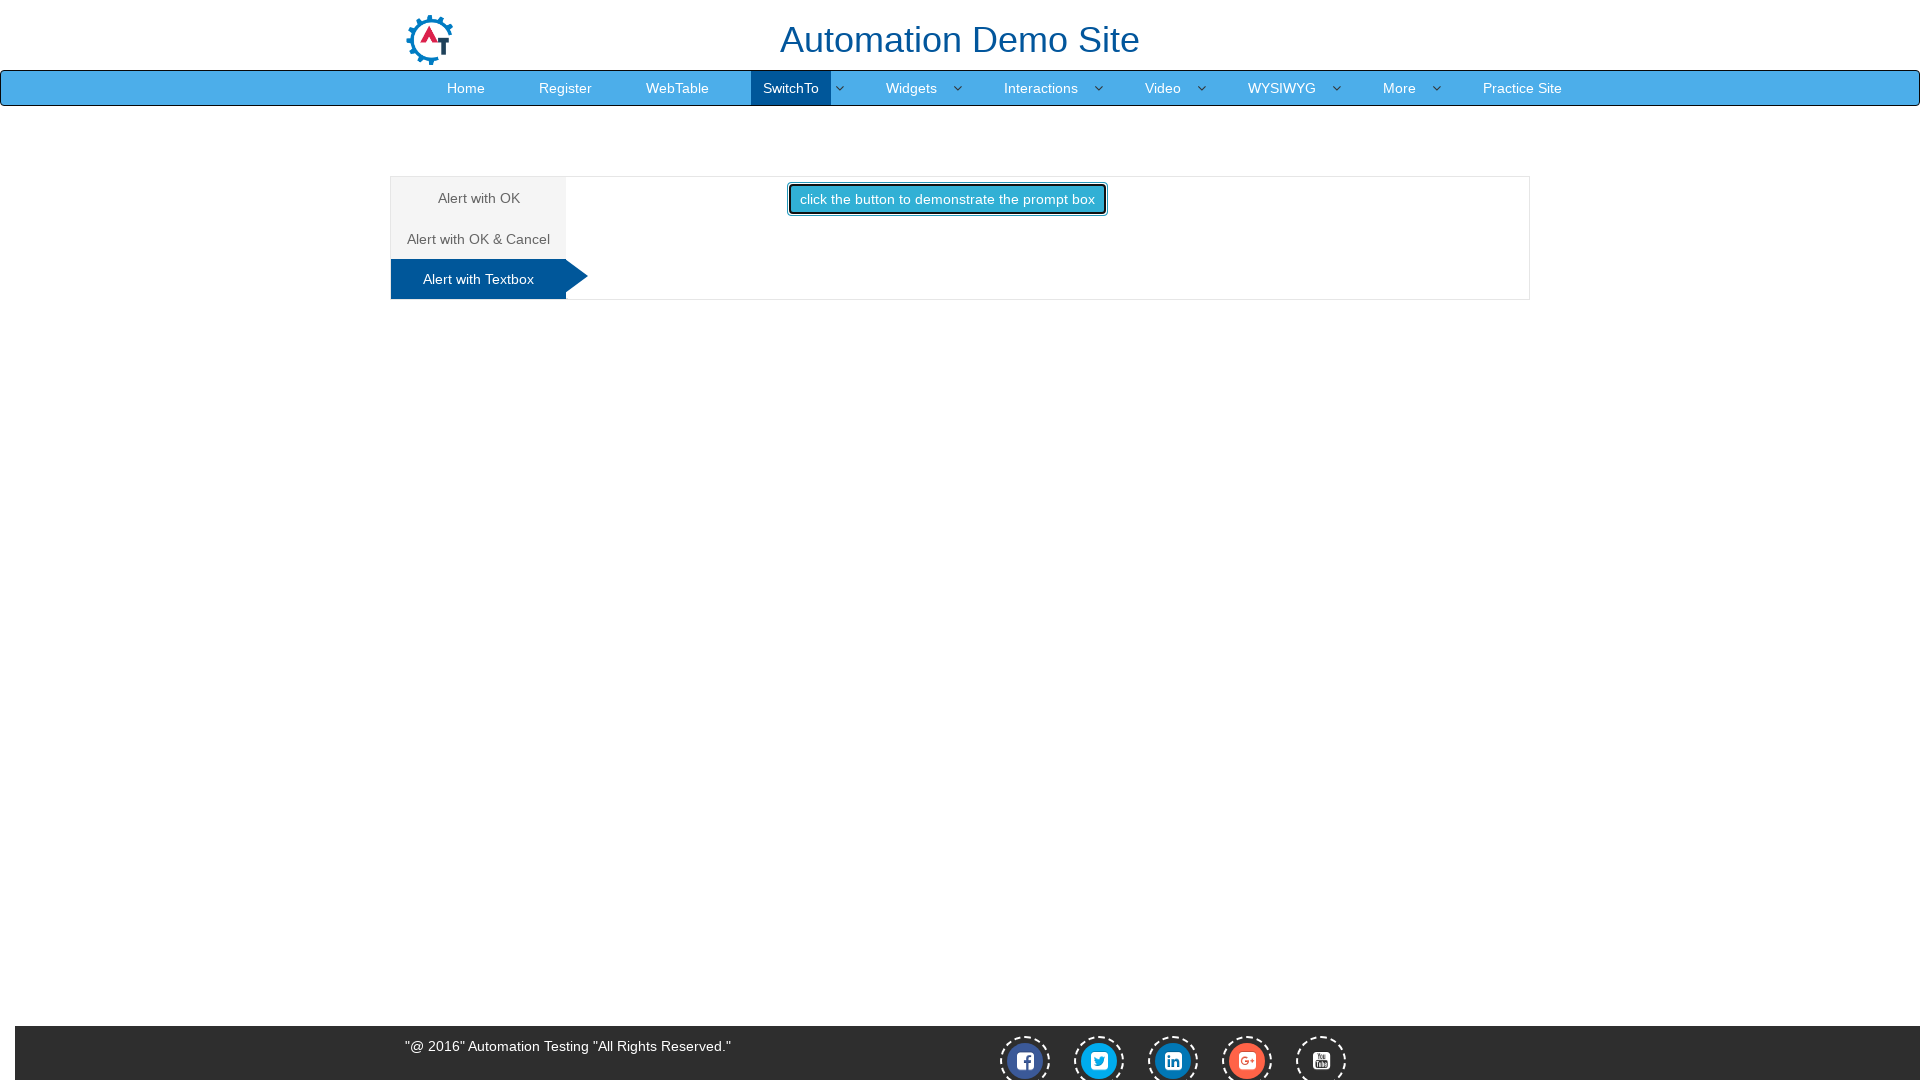

Set up new dialog handler with 'Vikram Kumar' as prompt text
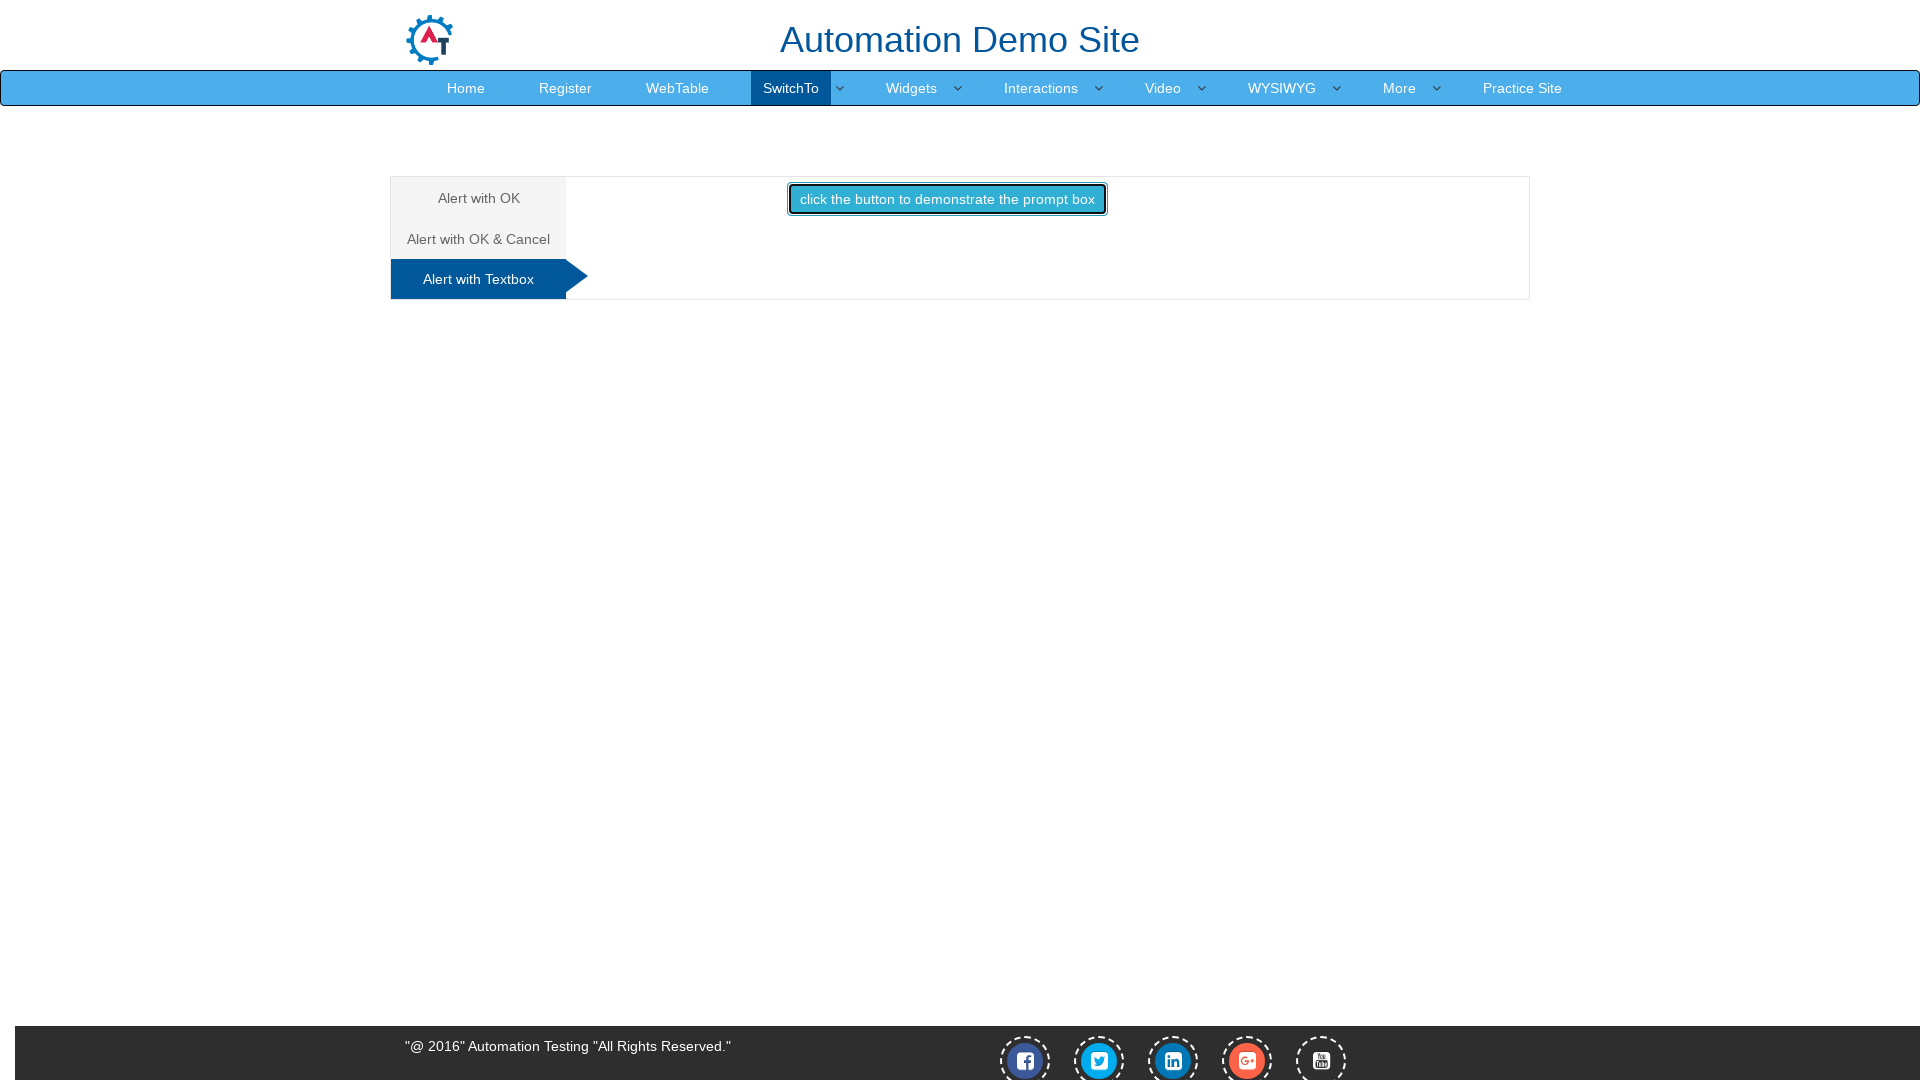

Clicked button to trigger prompt alert with dialog handler ready at (947, 199) on xpath=//*[@id='Textbox']/button
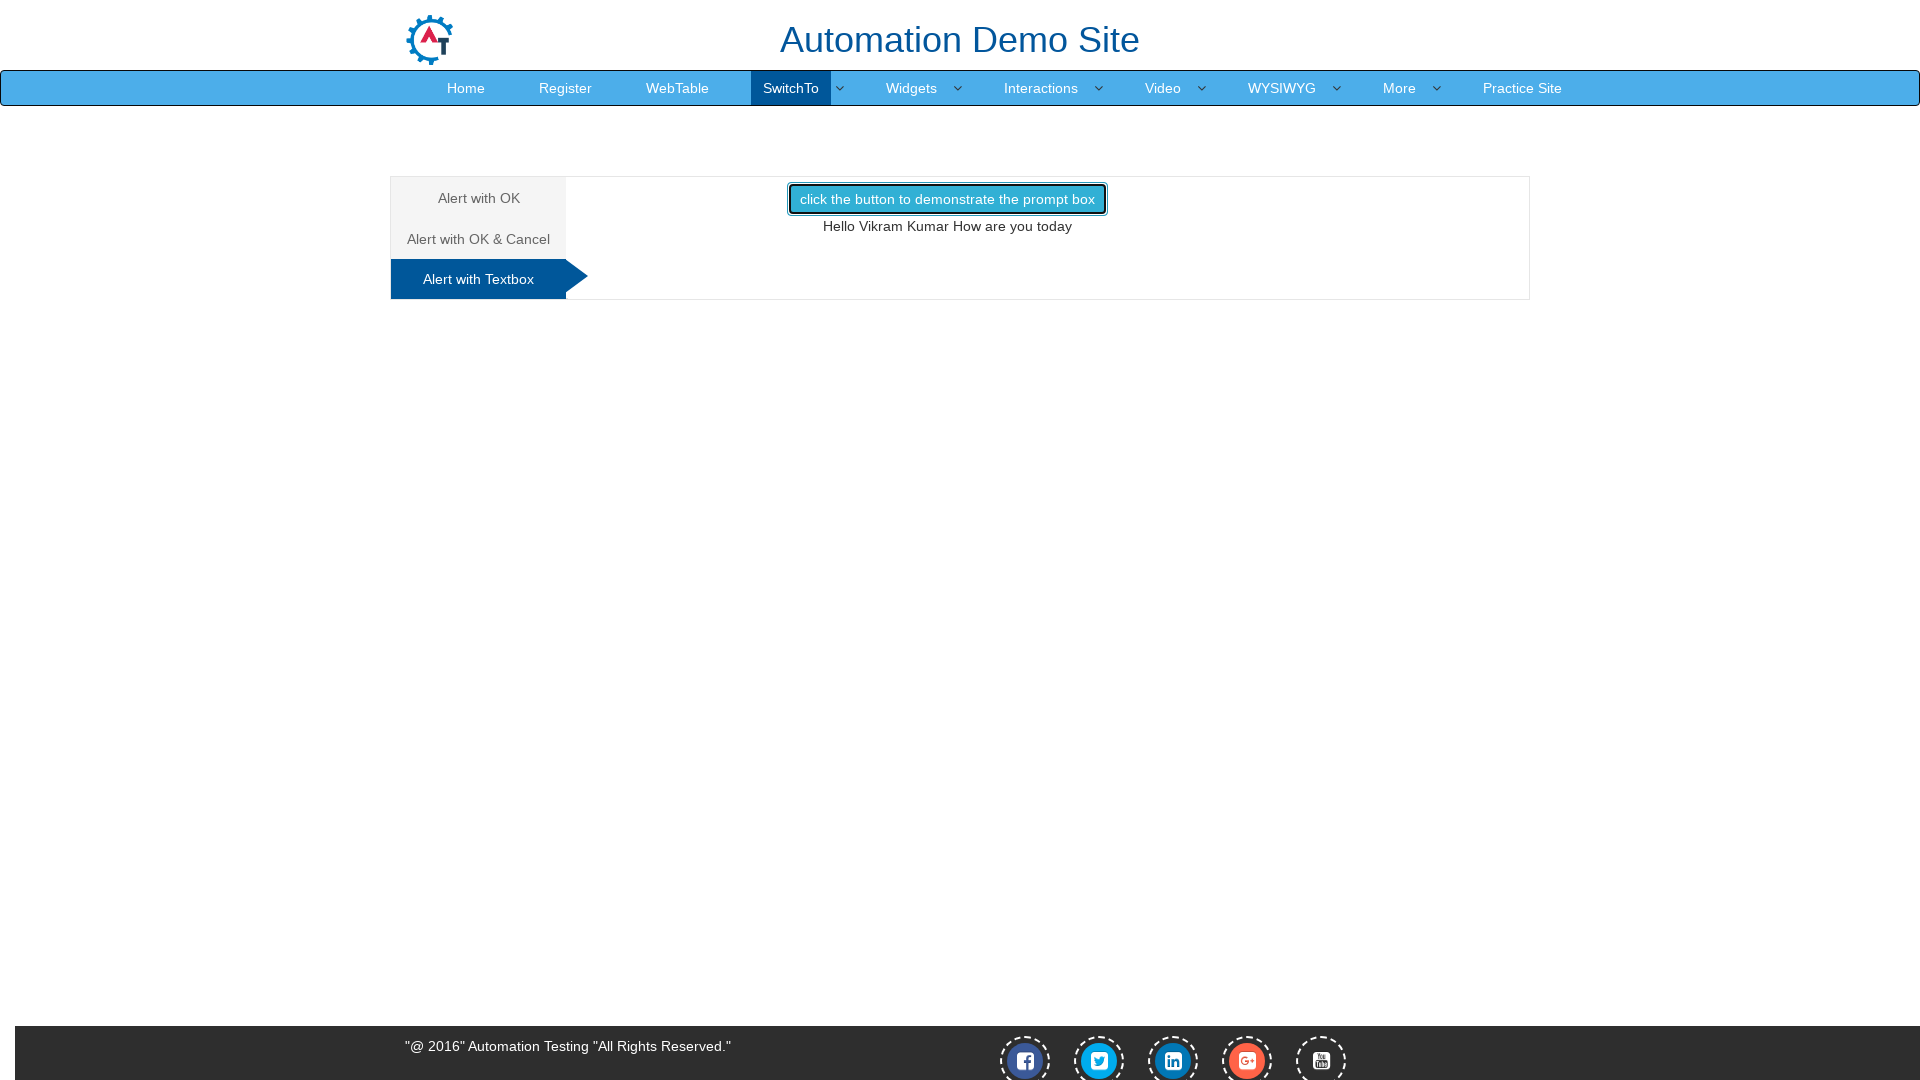

Waited 1000ms for alert to be processed
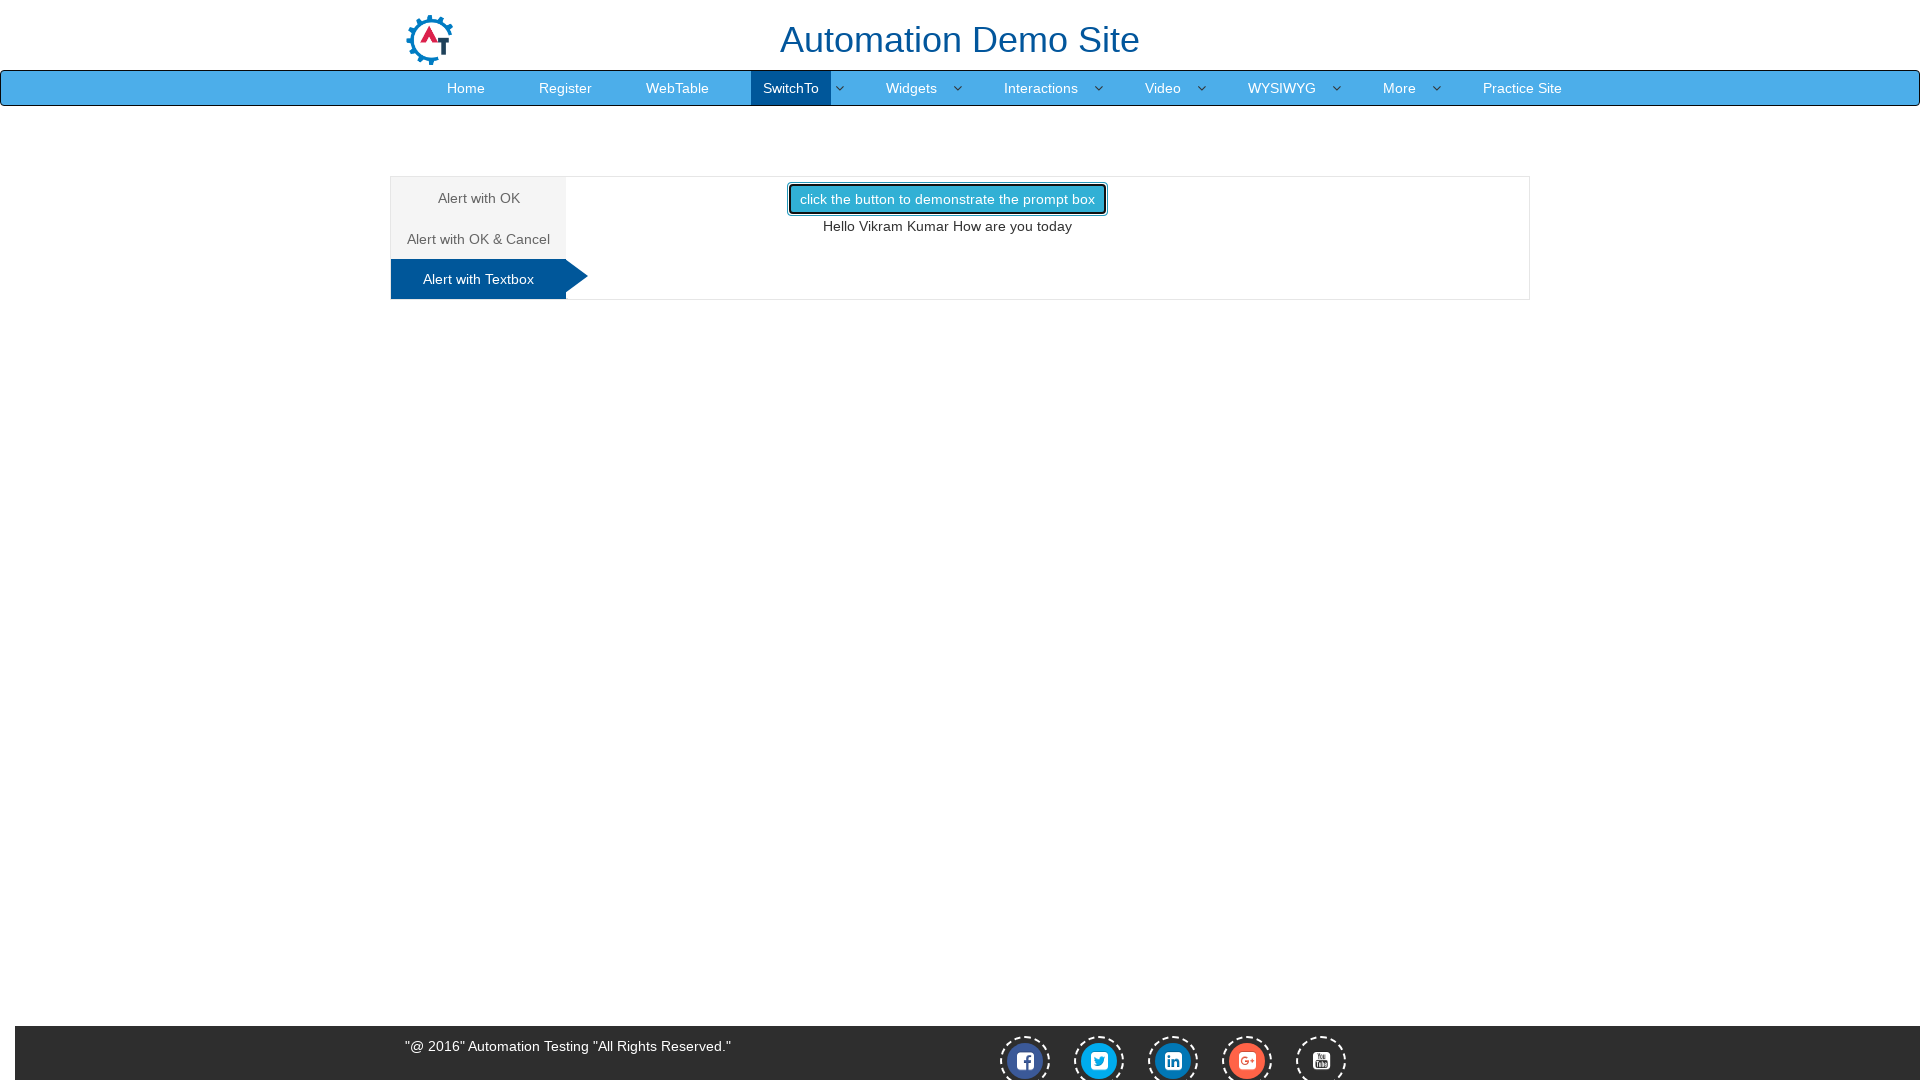

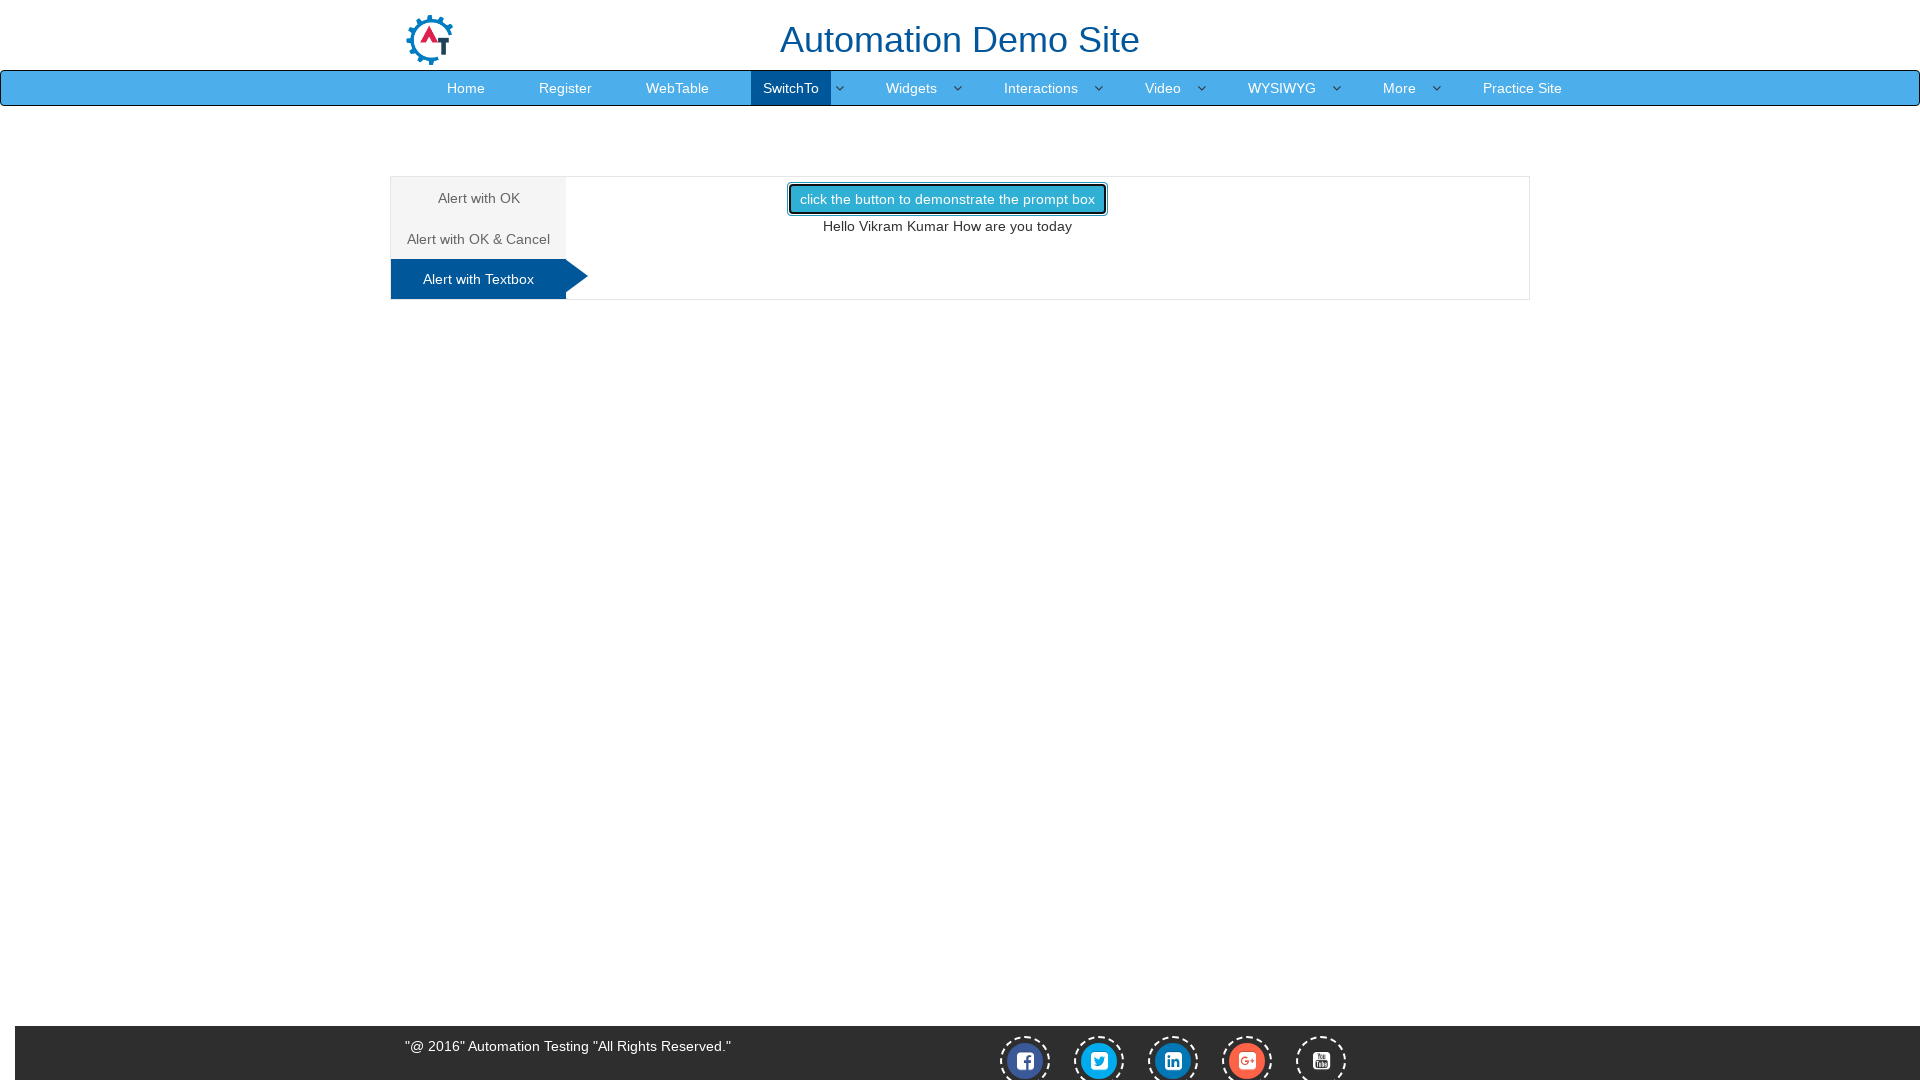